Waits for a price to reach $100, then clicks a button and solves a mathematical challenge by calculating the logarithm of a trigonometric expression

Starting URL: http://suninjuly.github.io/explicit_wait2.html

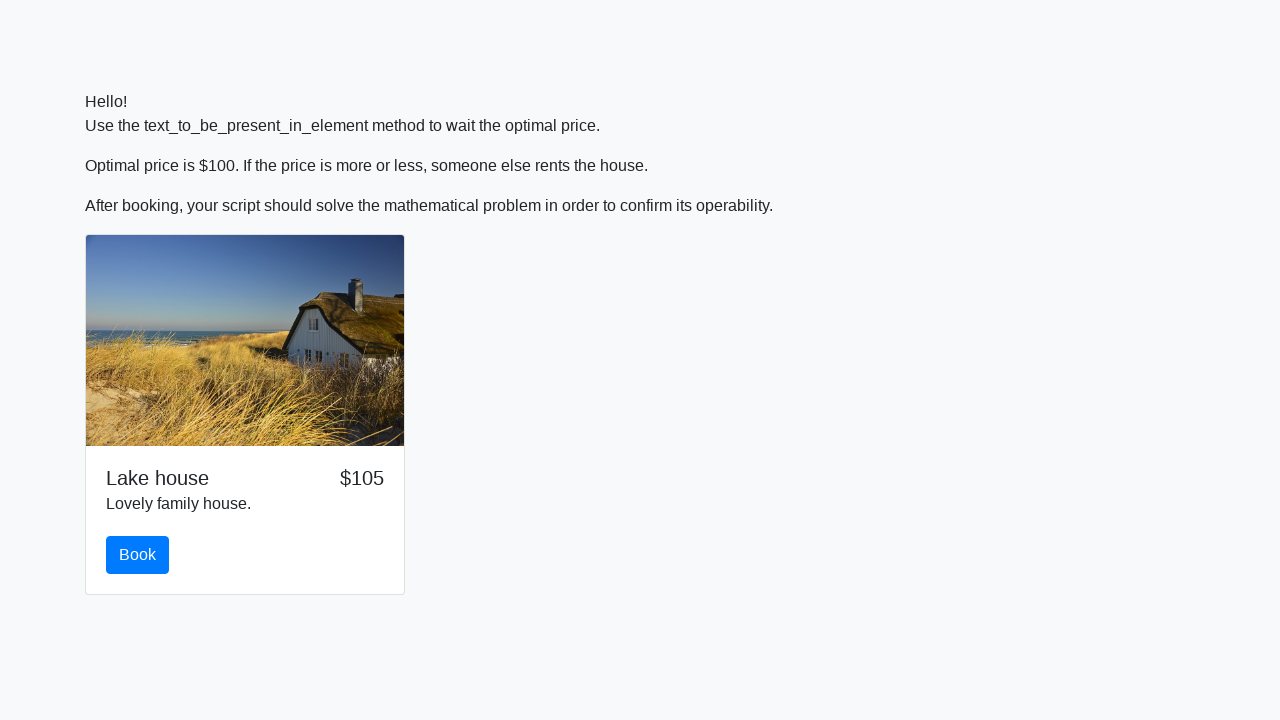

Waited for price to reach $100
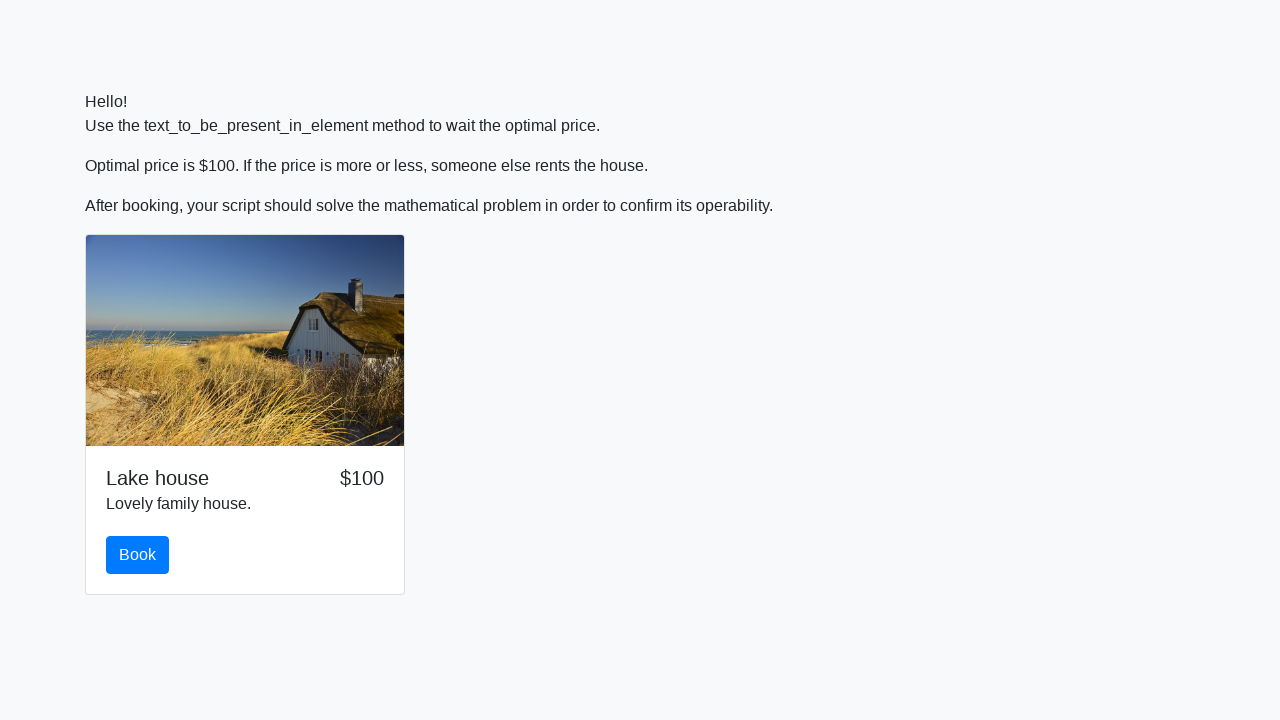

Clicked the book button at (138, 555) on #book
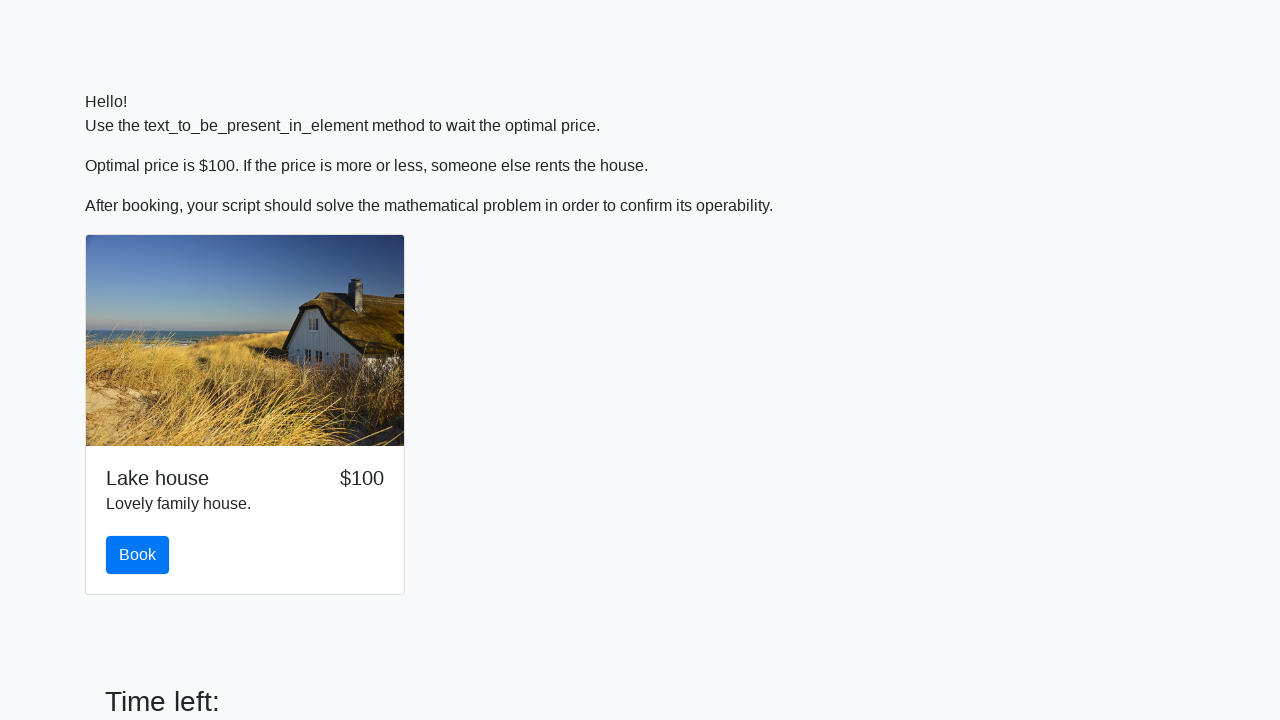

Retrieved input value: 334
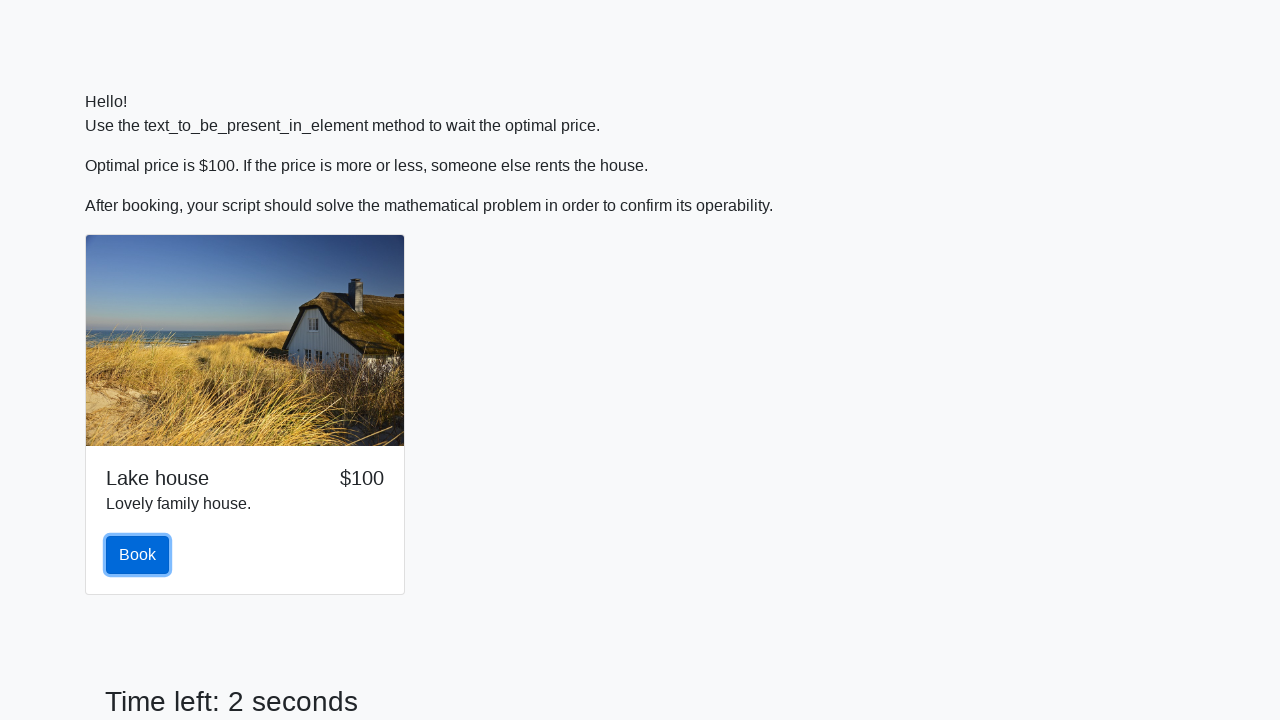

Calculated logarithm of trigonometric expression and filled answer field with: 2.3065836669516298 on #answer
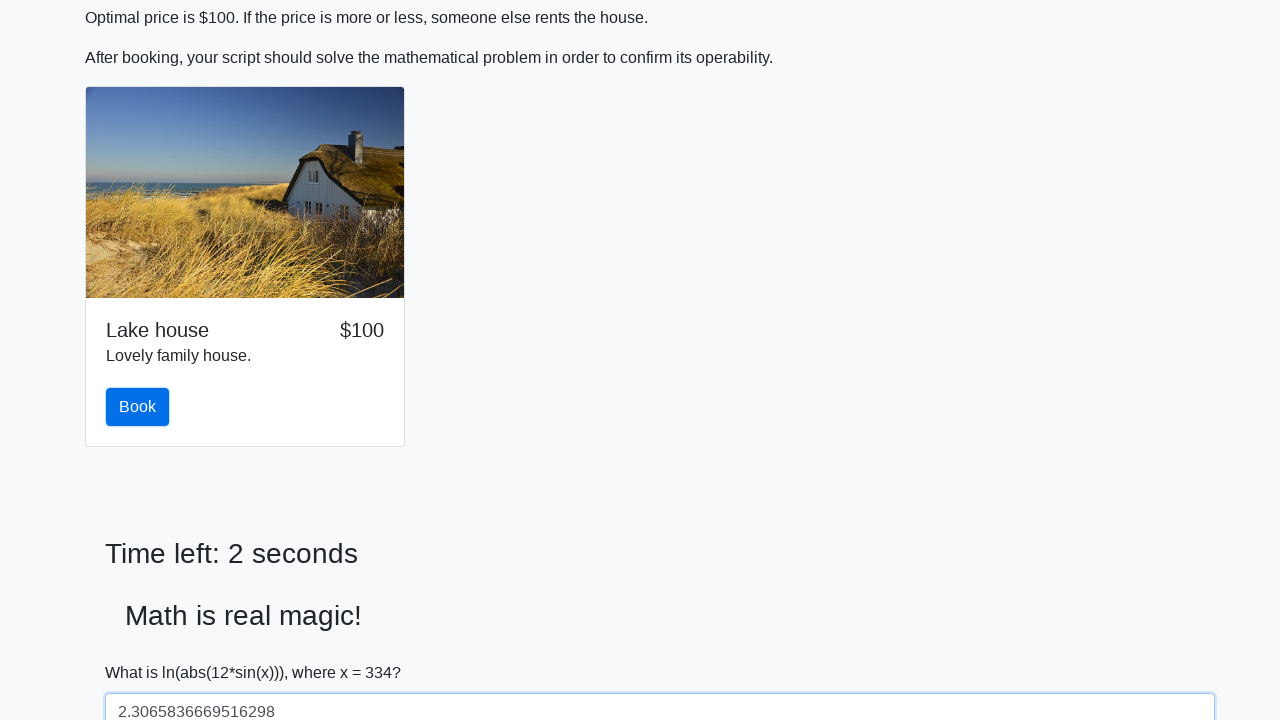

Clicked solve button to submit the mathematical challenge solution at (143, 651) on #solve
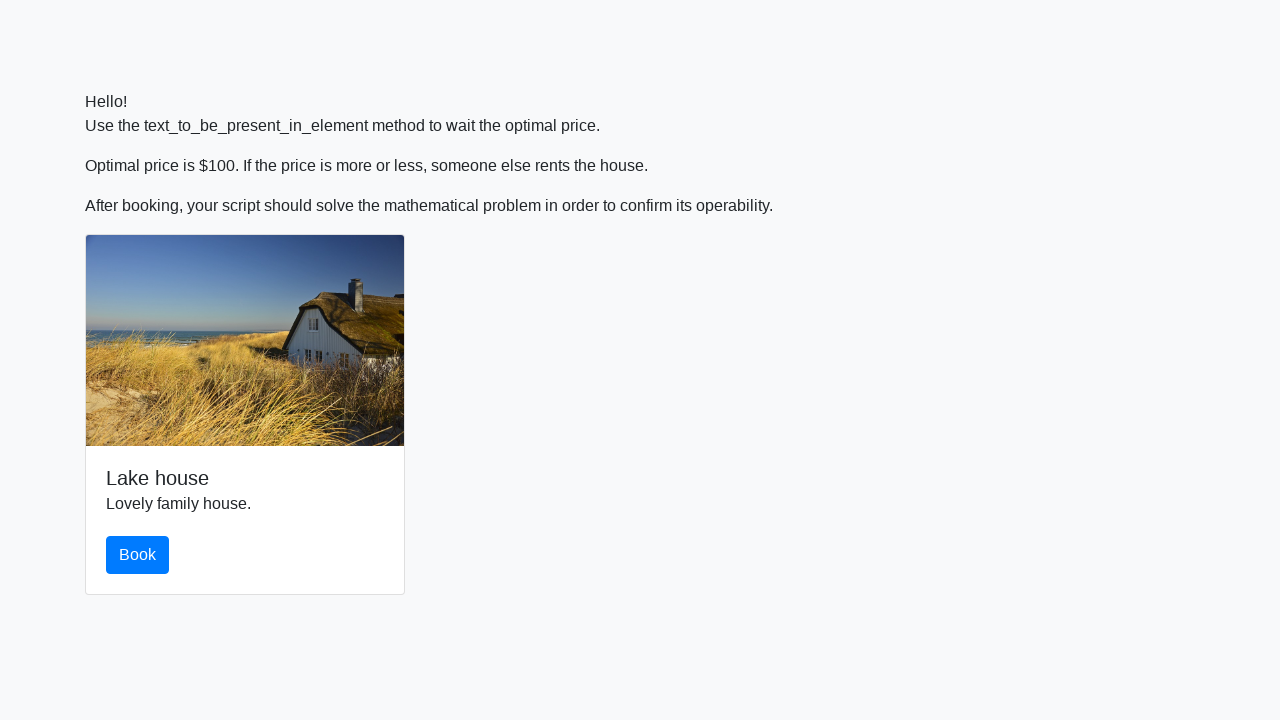

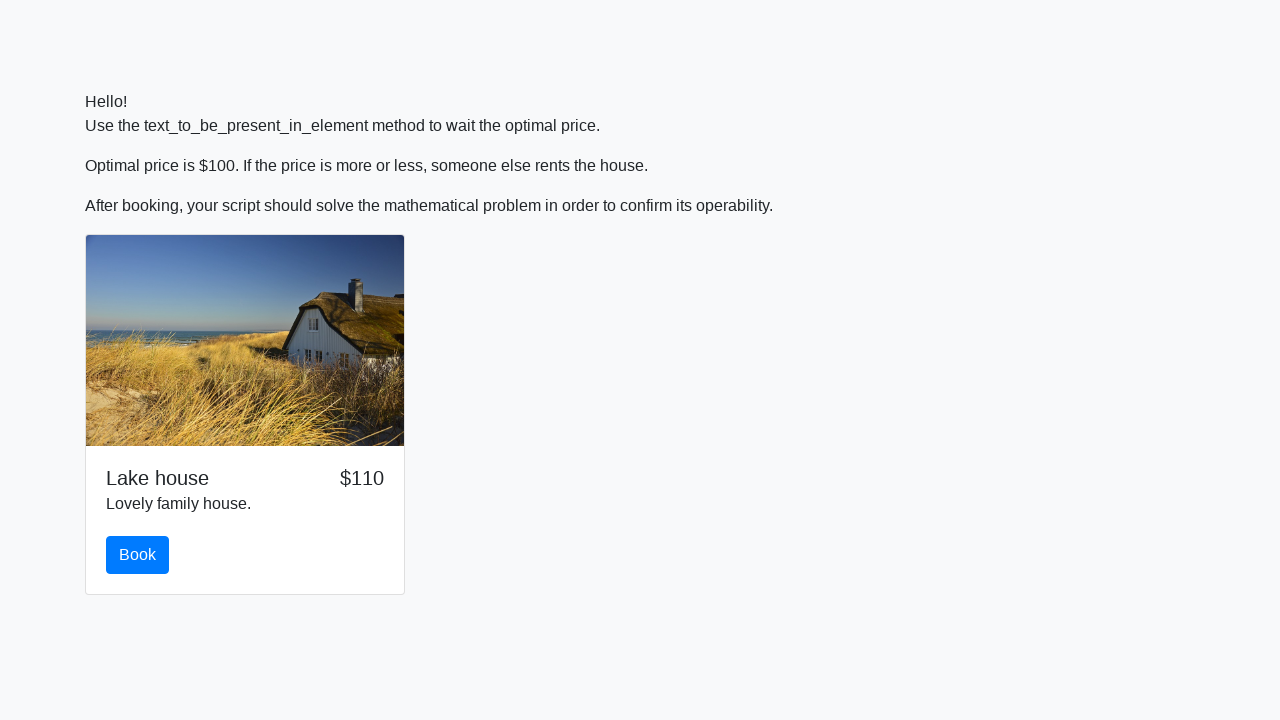